Tests adding a new employee by clicking the add employee button, selecting the new employee, and filling in name, phone, and title fields

Starting URL: https://devmountain-qa.github.io/employee-manager/1.2_Version/index.html

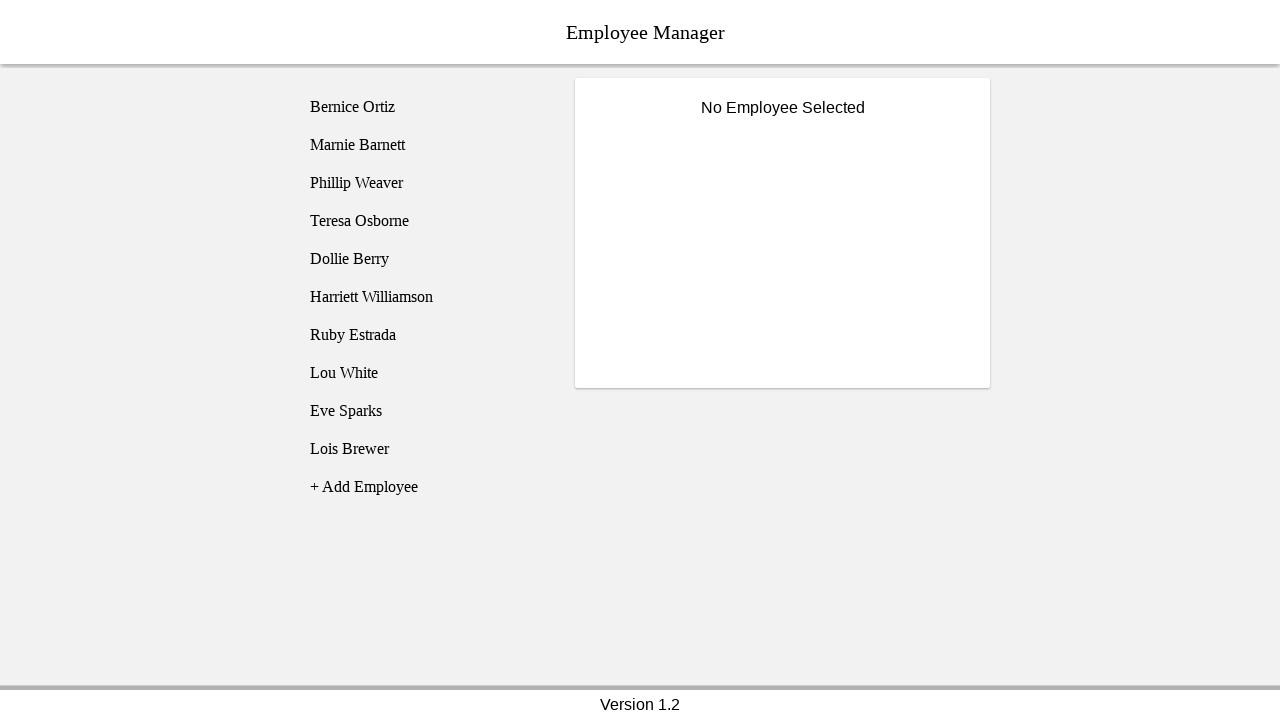

Waited for title bar to load
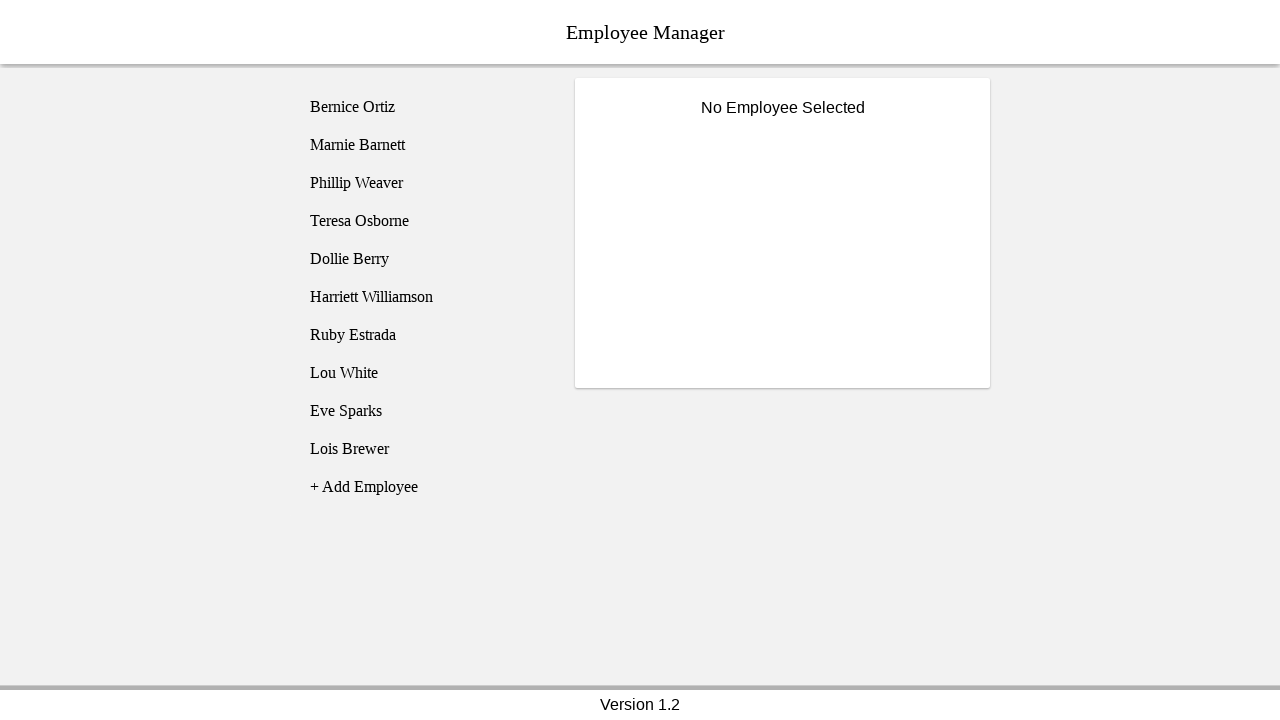

Clicked add employee button at (425, 487) on [name='addEmployee']
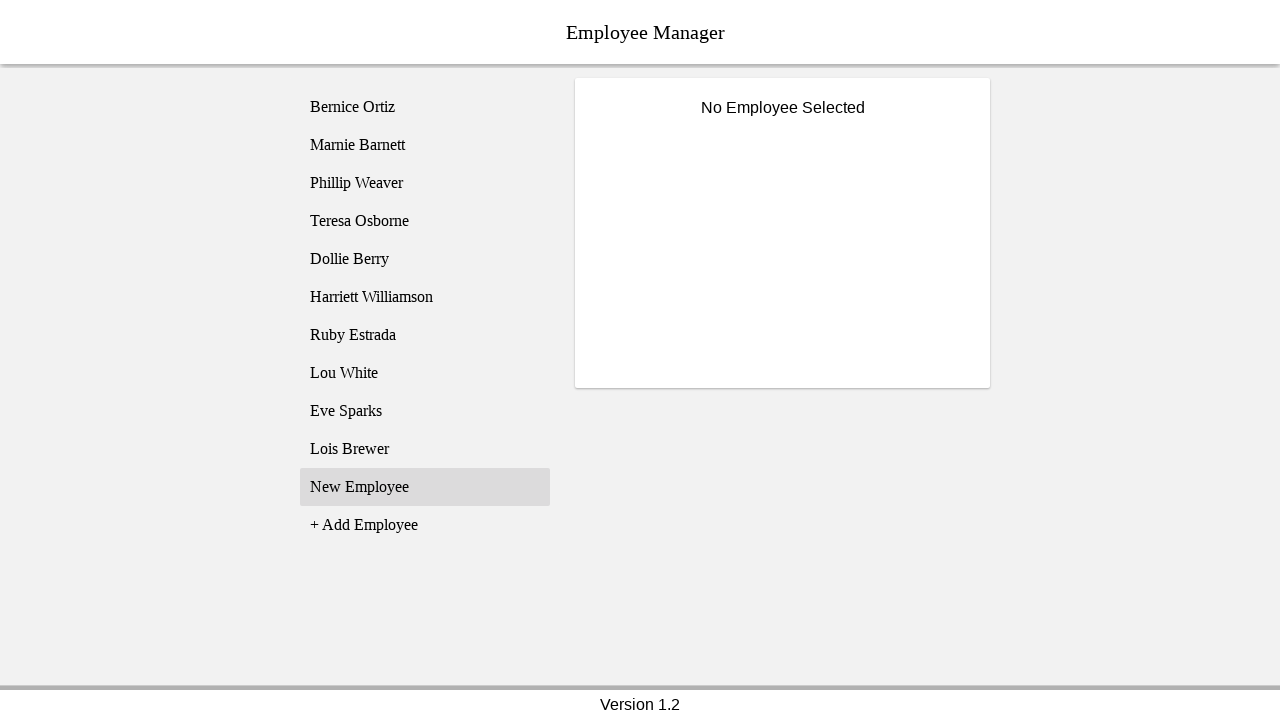

Selected the new employee from the list (11th item) at (425, 487) on (//li[@class='listText'])[11]
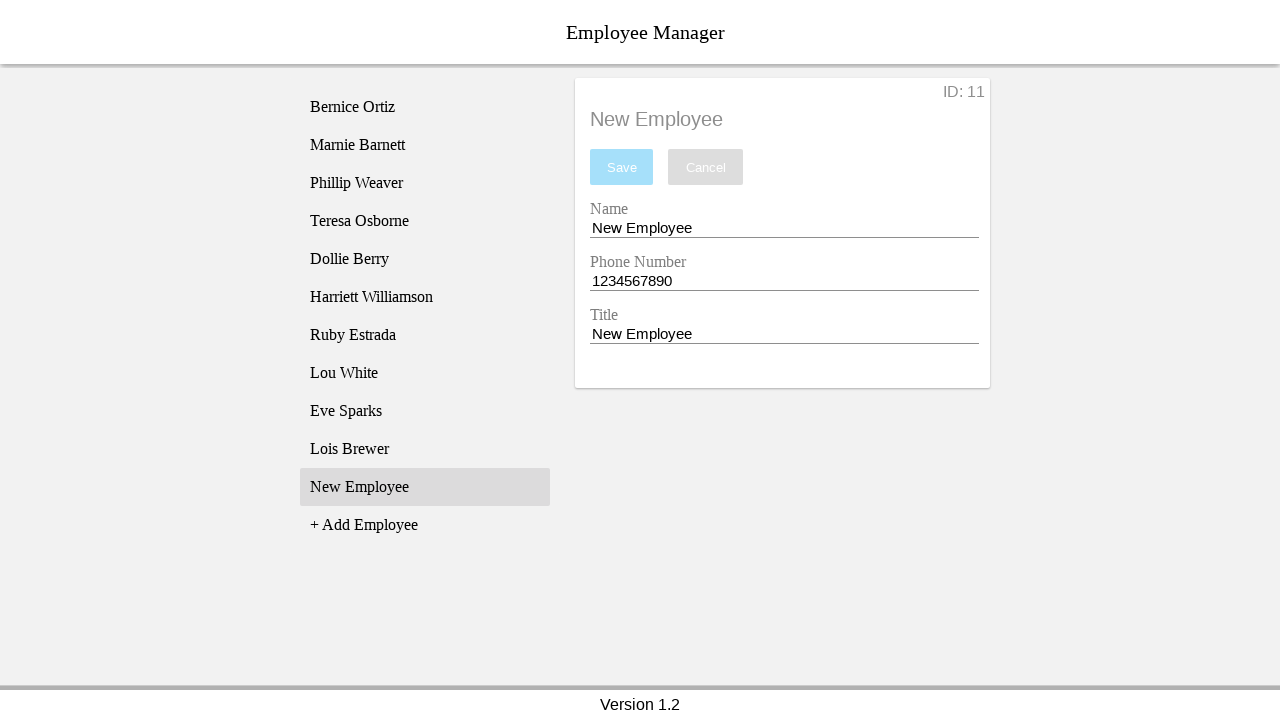

Clicked on the name input field at (784, 228) on input[name='nameEntry']
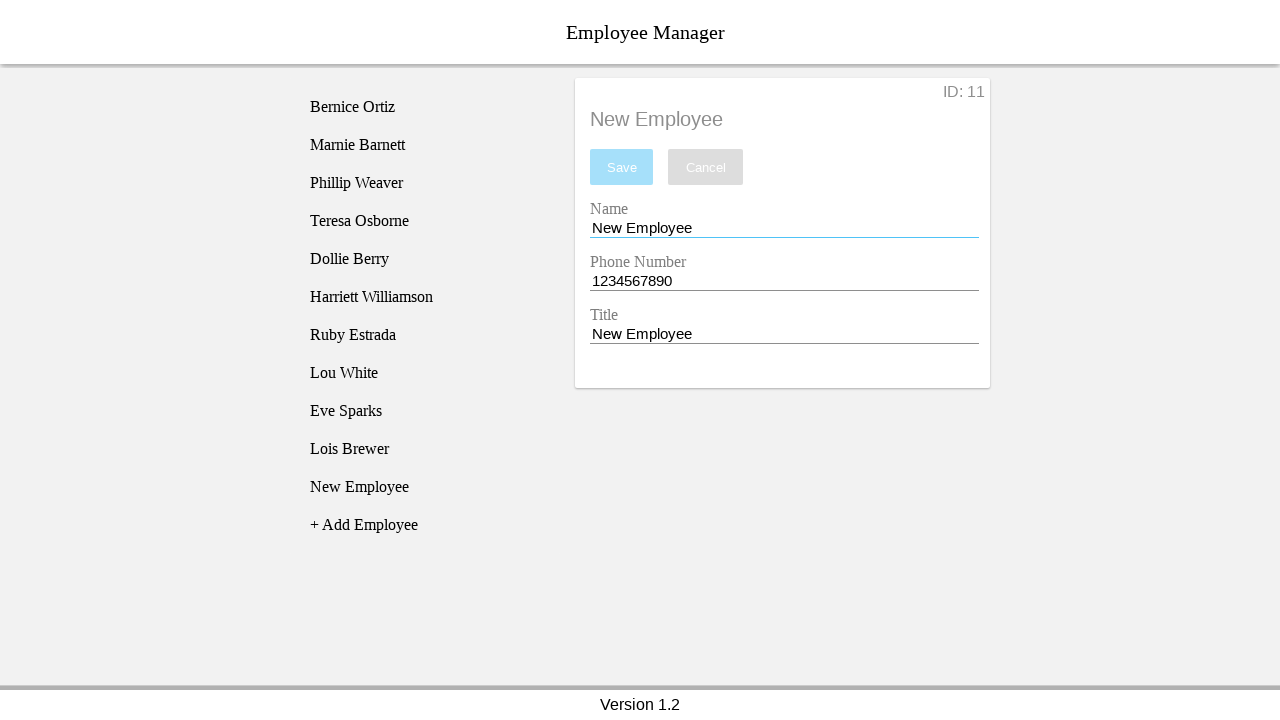

Cleared the name input field on input[name='nameEntry']
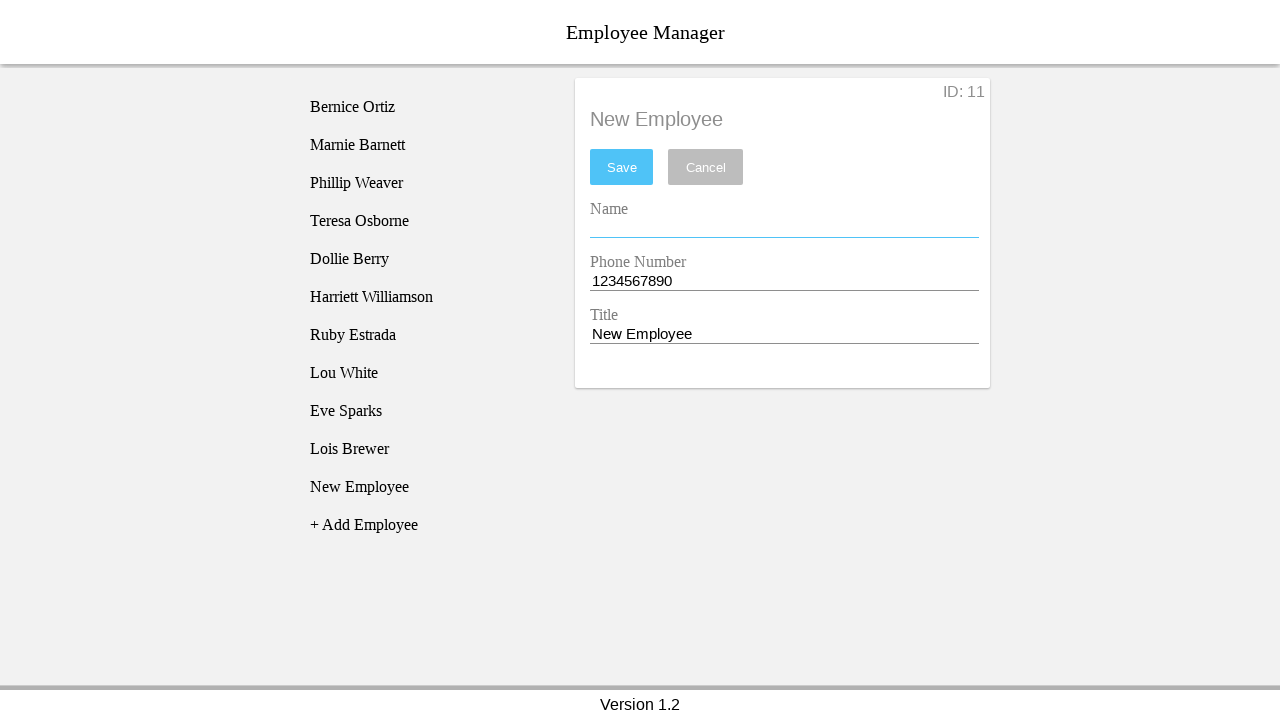

Entered 'Sam Samson' in the name field on input[name='nameEntry']
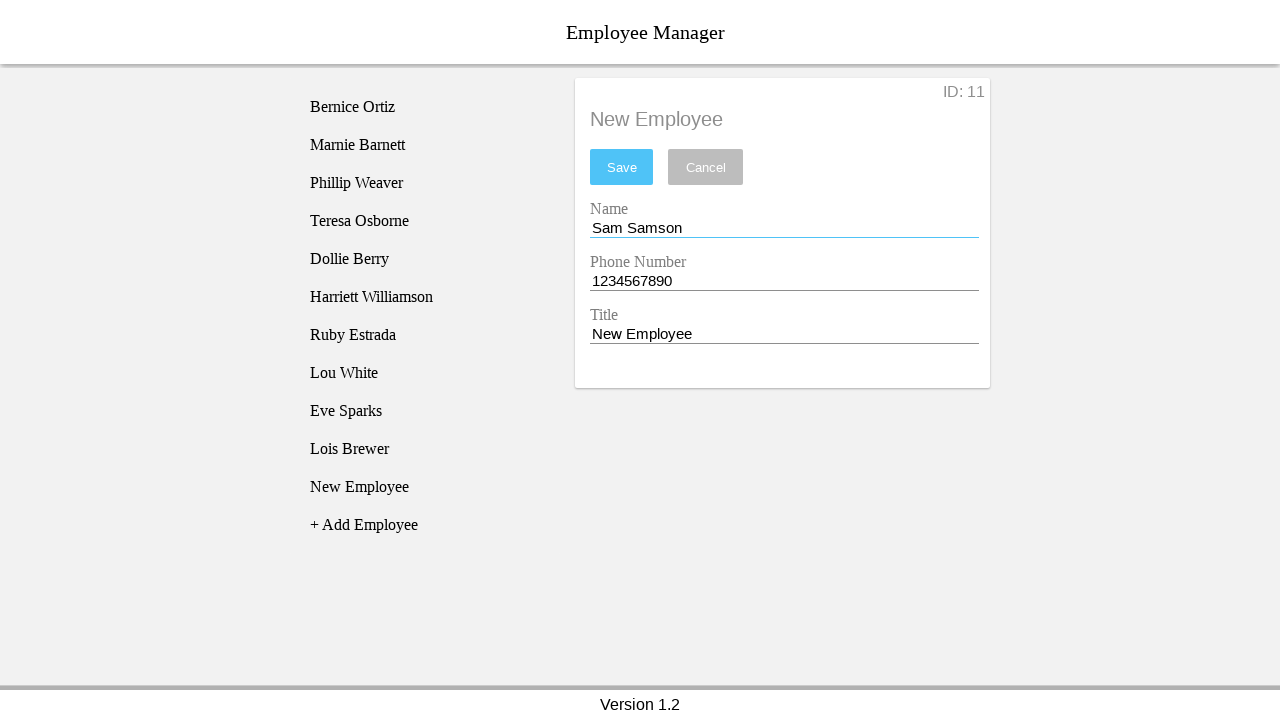

Clicked on the phone input field at (784, 281) on input[name='phoneEntry']
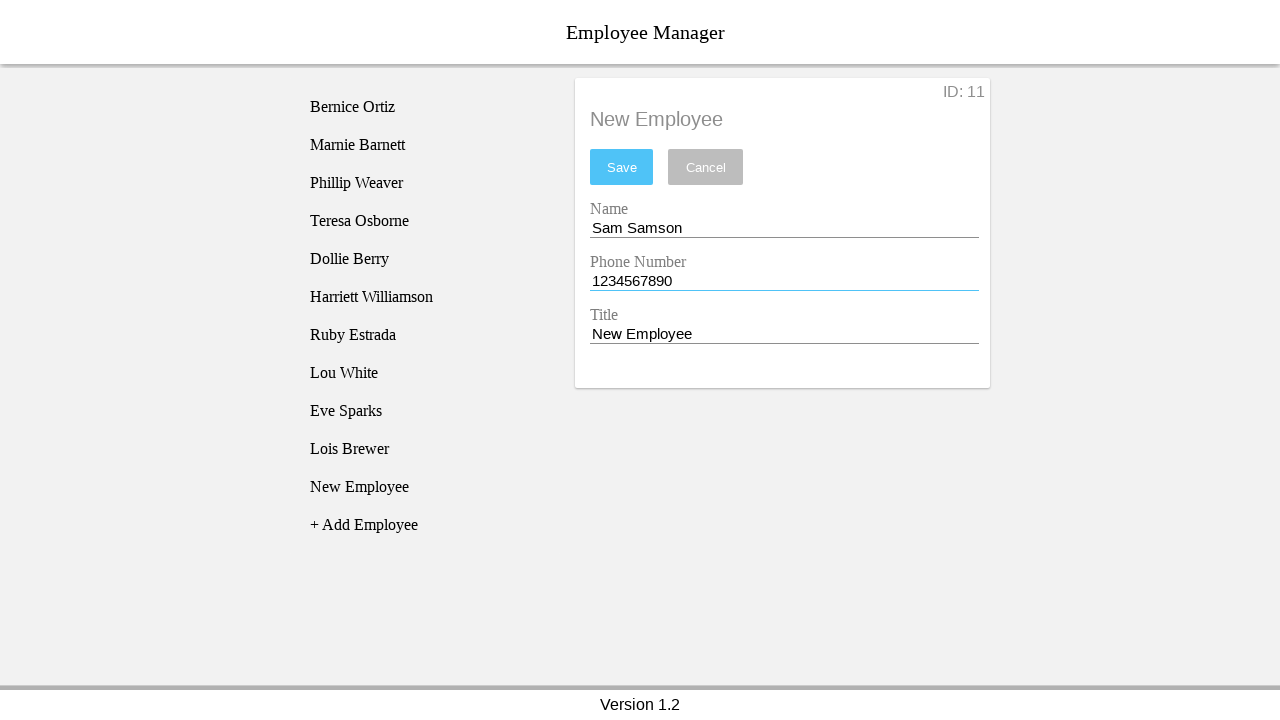

Cleared the phone input field on input[name='phoneEntry']
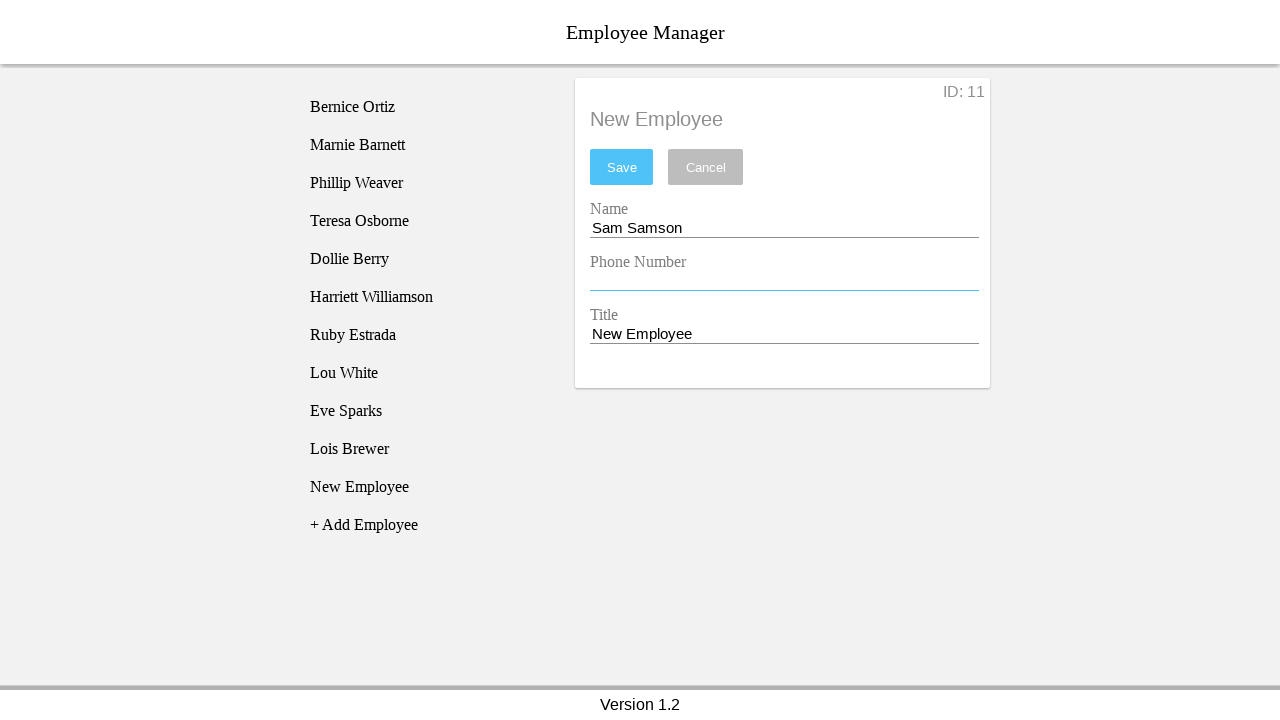

Entered '8675309' in the phone field on input[name='phoneEntry']
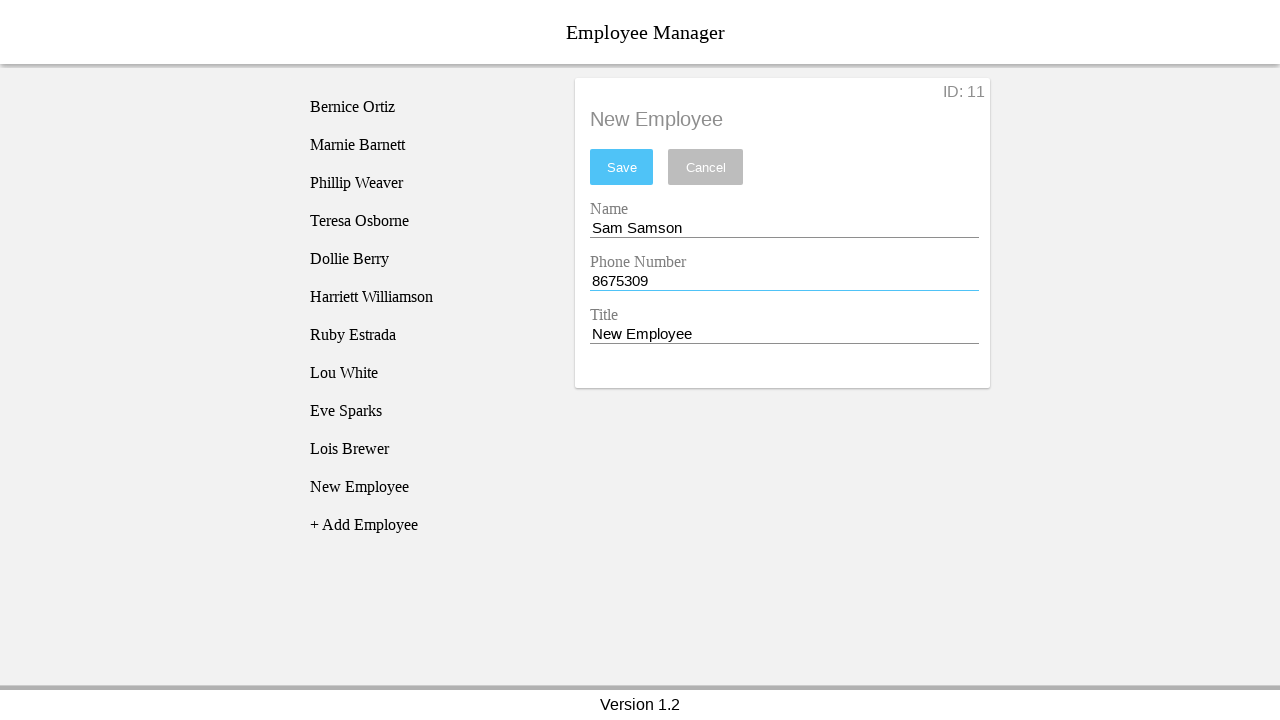

Clicked on the title input field at (784, 334) on input[name='titleEntry']
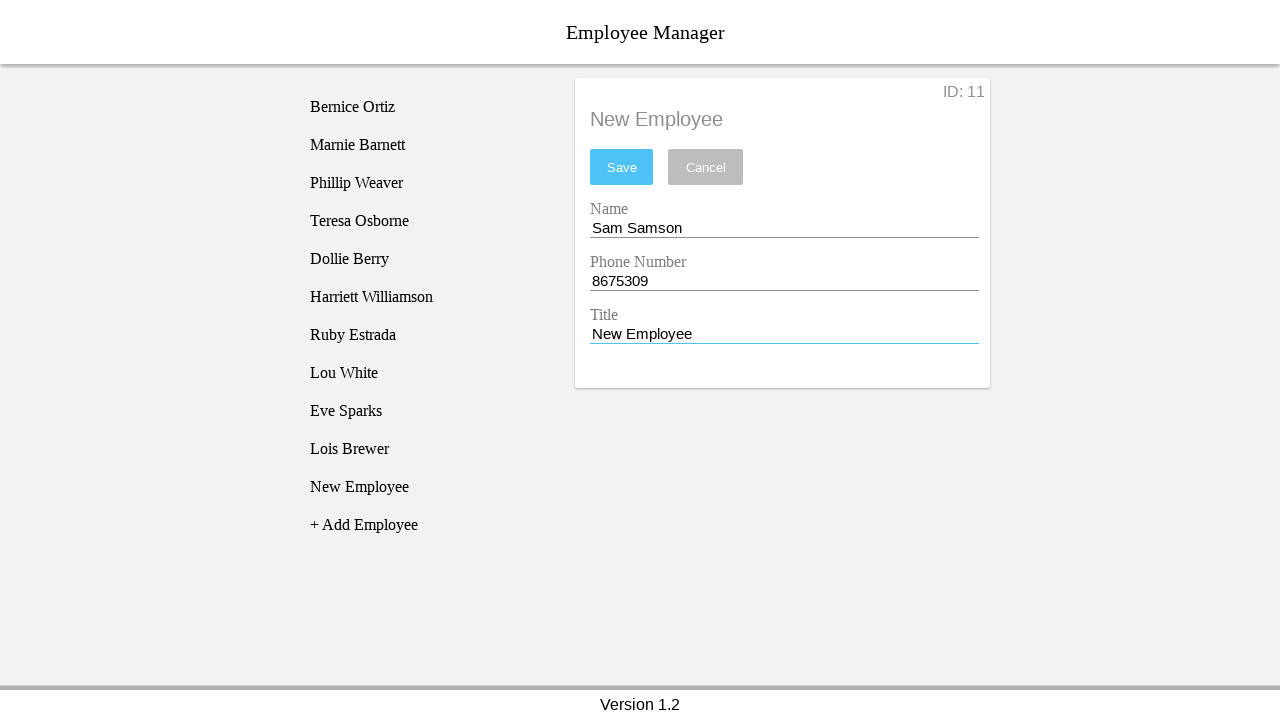

Cleared the title input field on input[name='titleEntry']
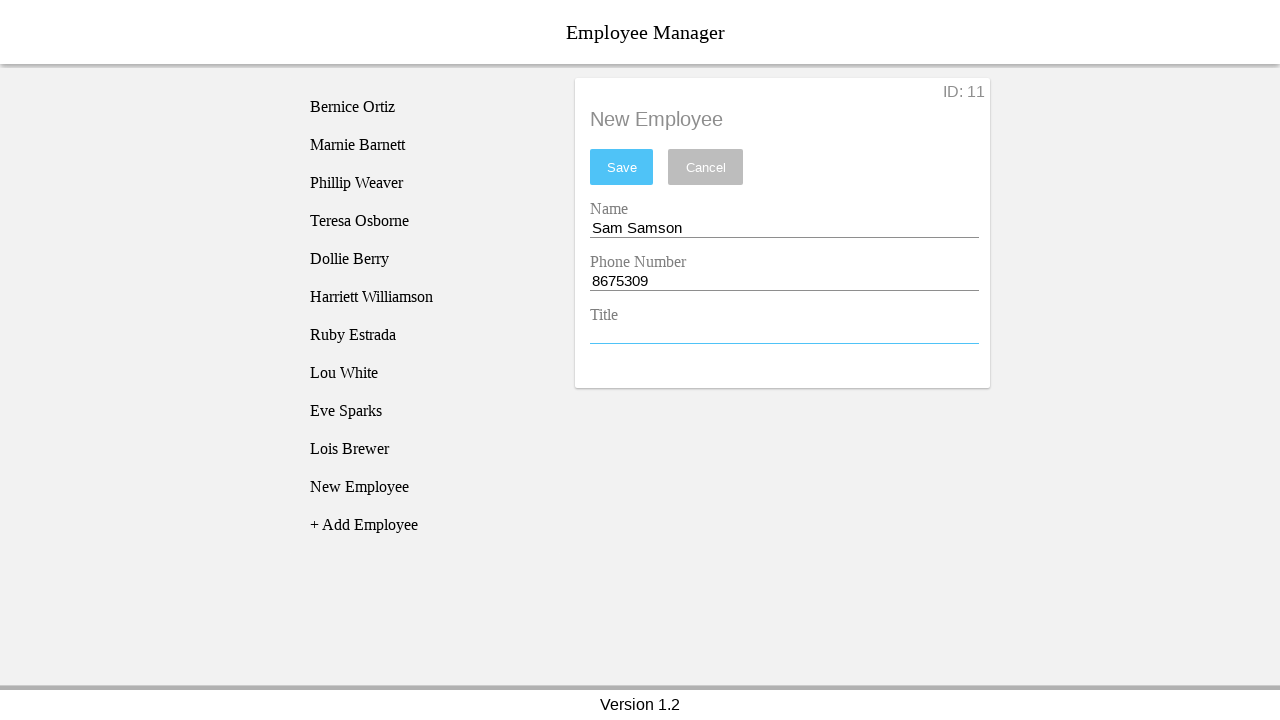

Entered 'the man' in the title field on input[name='titleEntry']
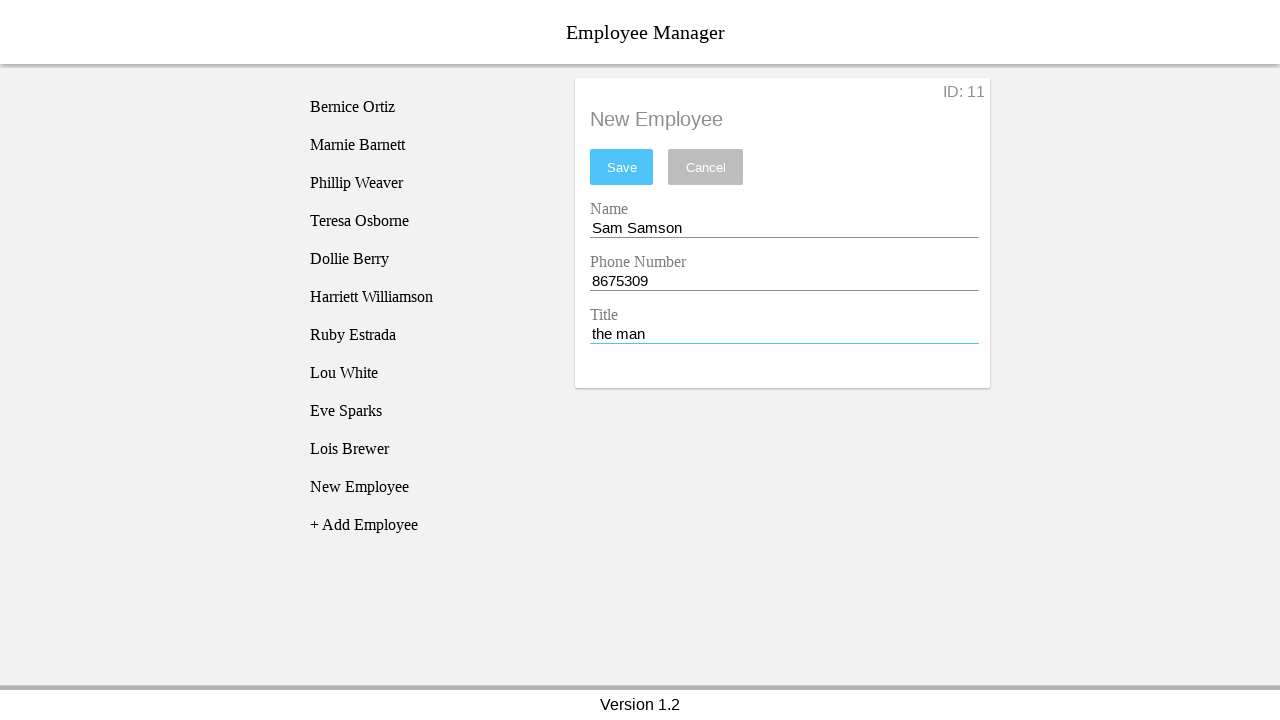

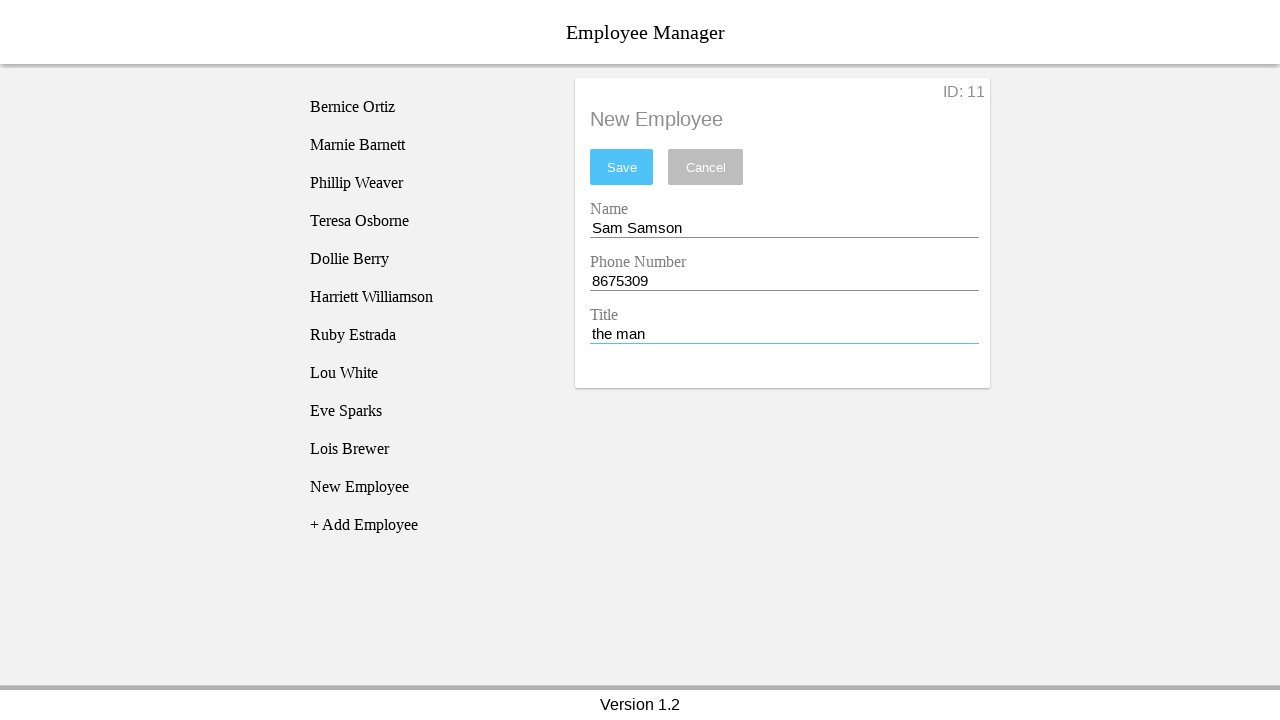